Demonstrates basic navigation by first loading the nopCommerce website, then navigating to another URL (OrangeHRM demo site) in the same tab.

Starting URL: https://www.nopcommerce.com/en

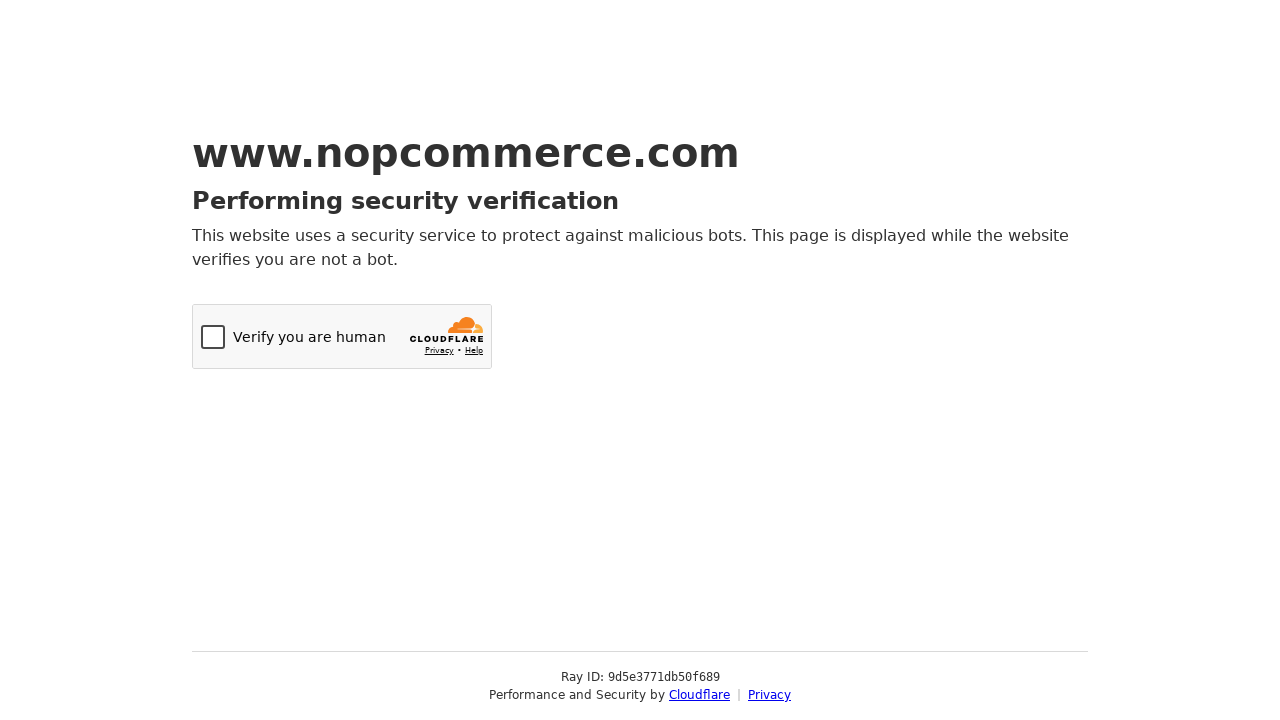

Navigated to OrangeHRM demo site login page
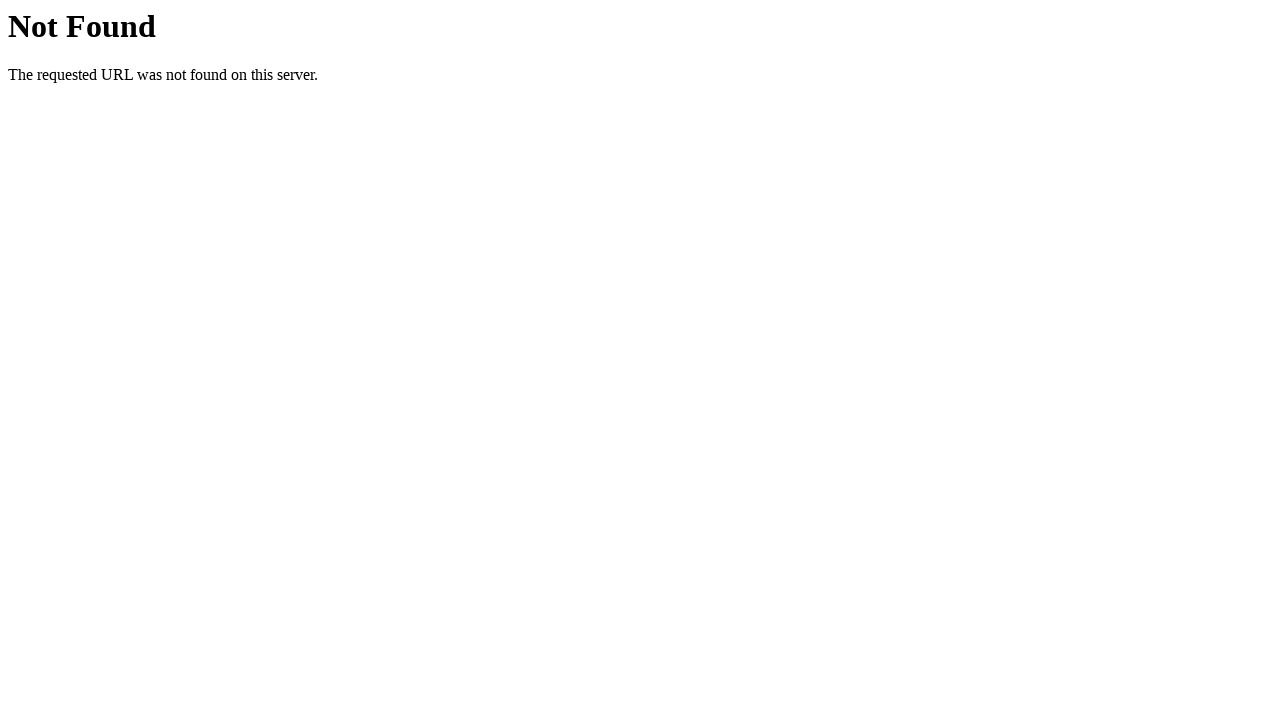

Page loaded and DOM content ready
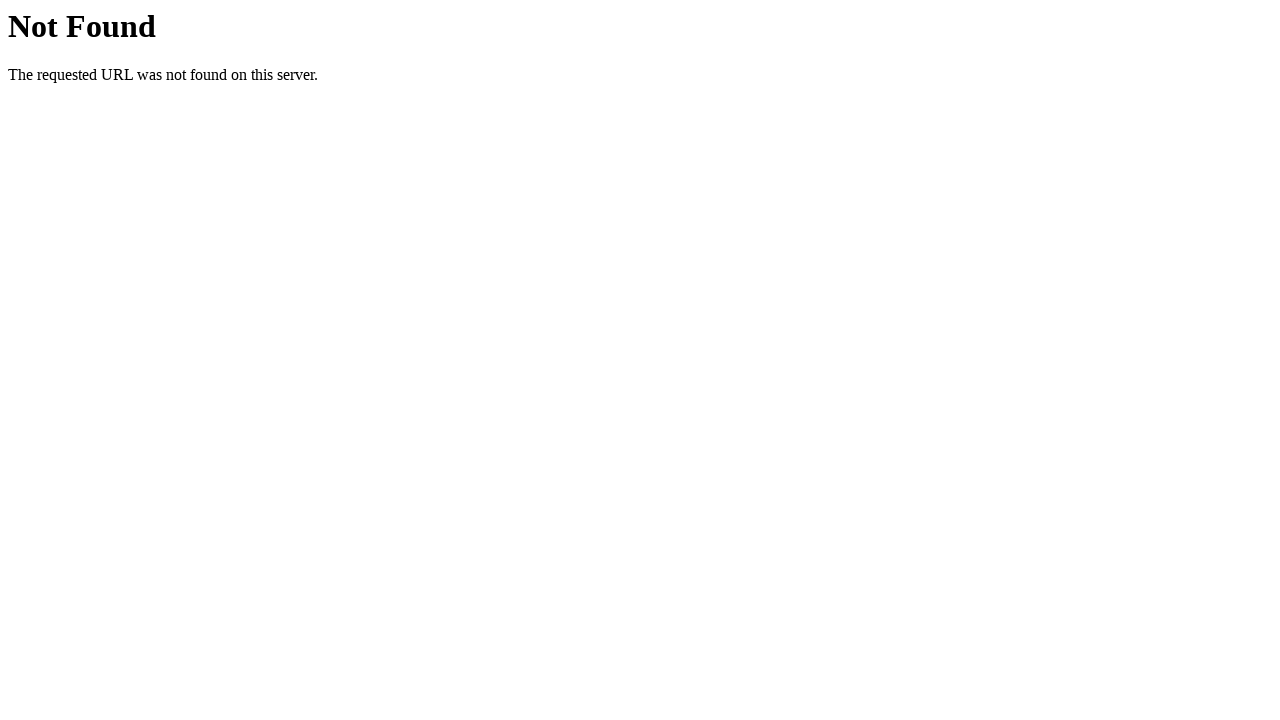

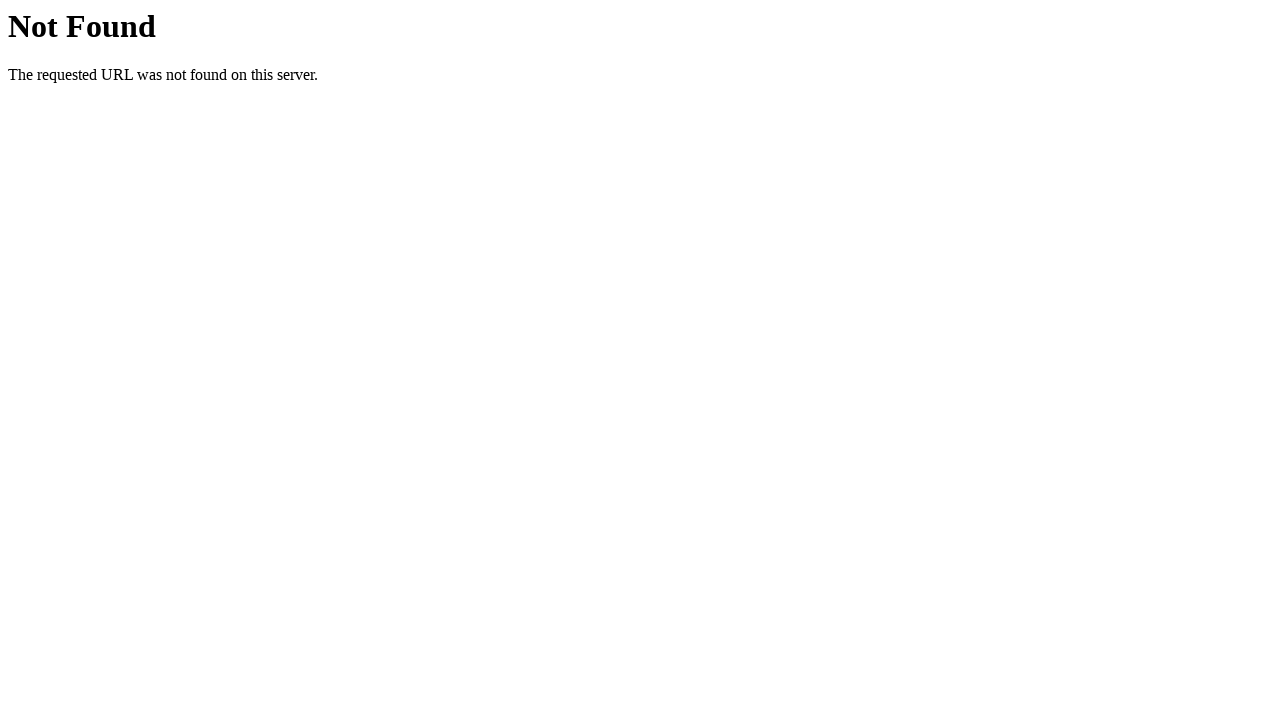